Tests form submission functionality using the submit button

Starting URL: https://demoqa.com/text-box

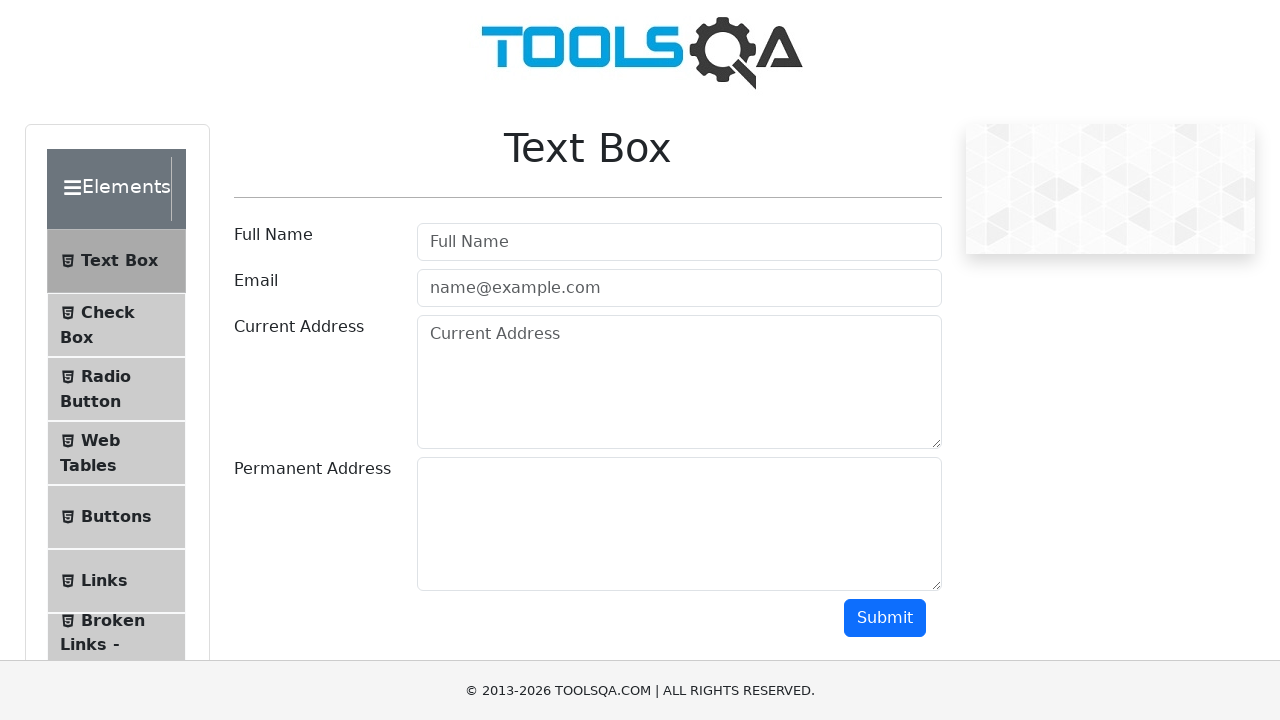

Clicked submit button to submit the form at (885, 618) on #submit
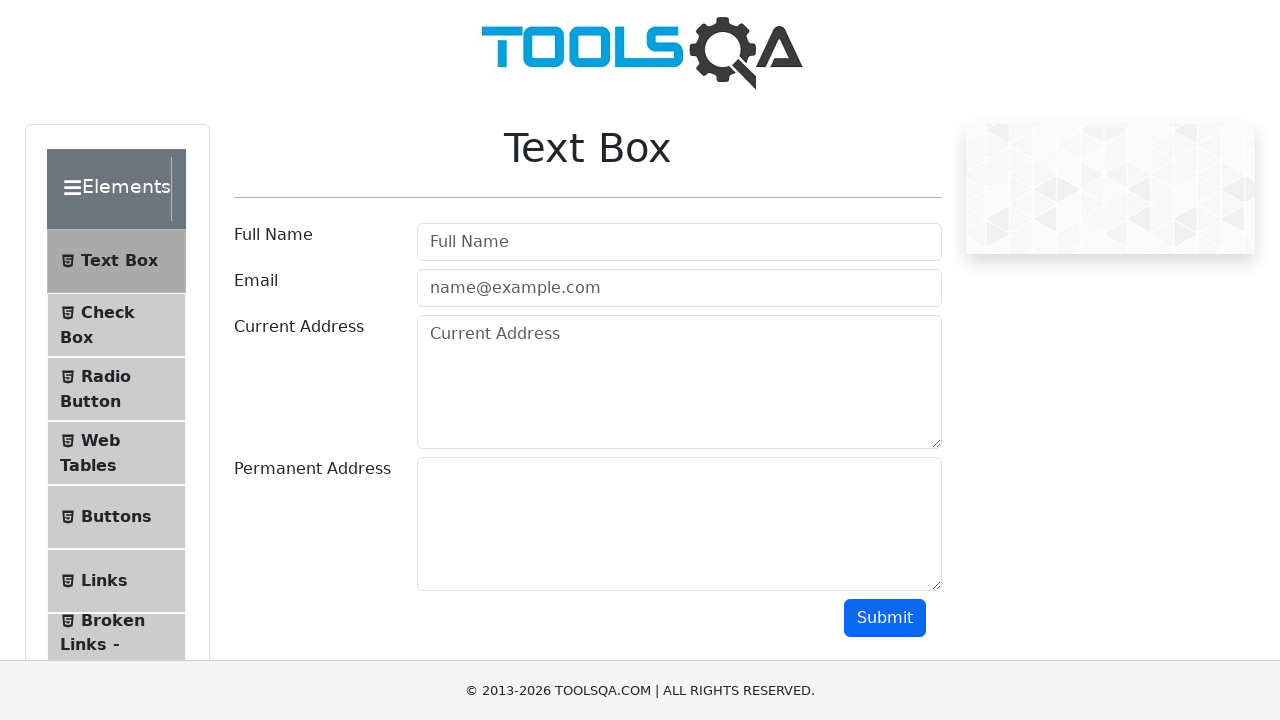

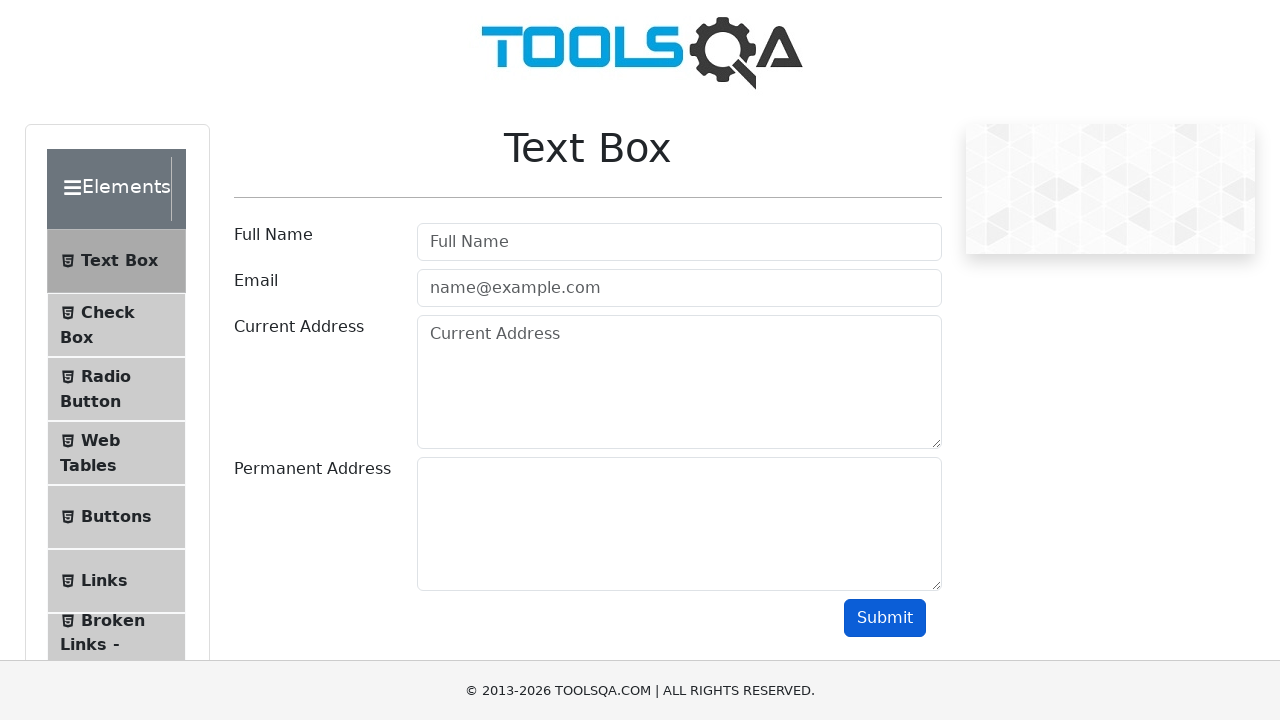